Navigates to Hepsiburada website and verifies the presence of specific links by finding them using link text and partial link text

Starting URL: https://www.hepsiburada.com/

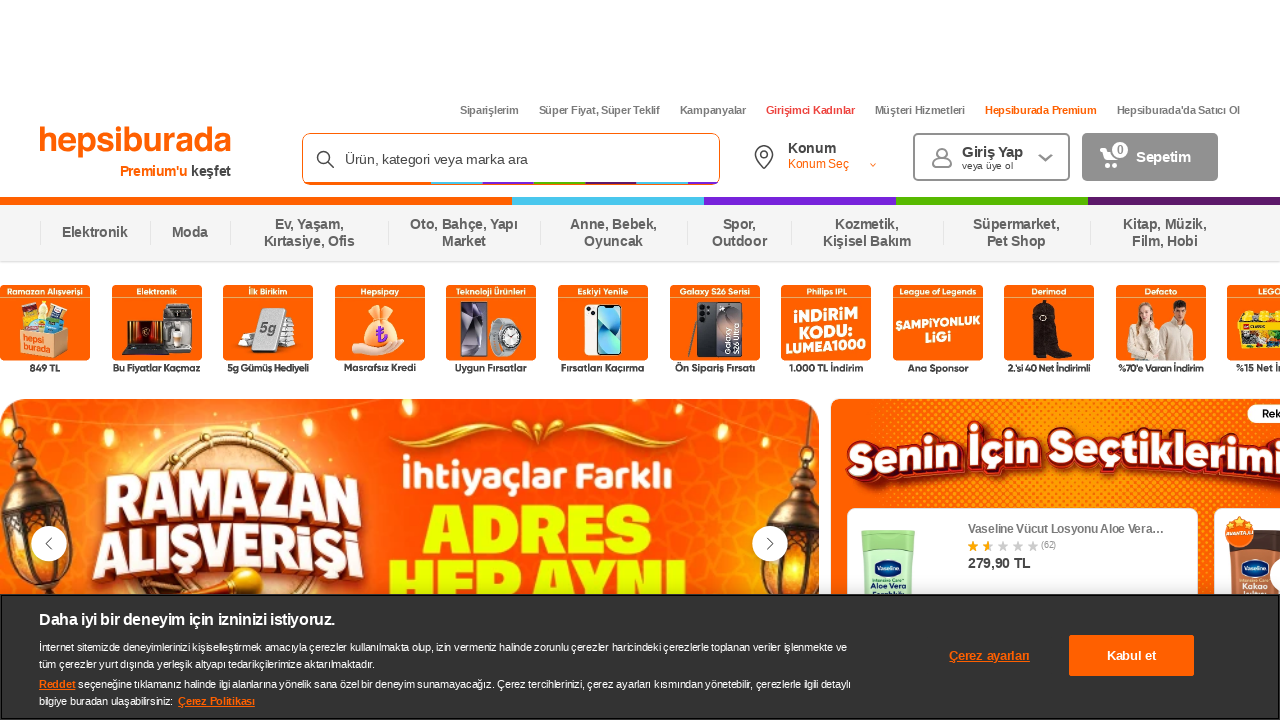

Located 'Siparişlerim' link by exact text
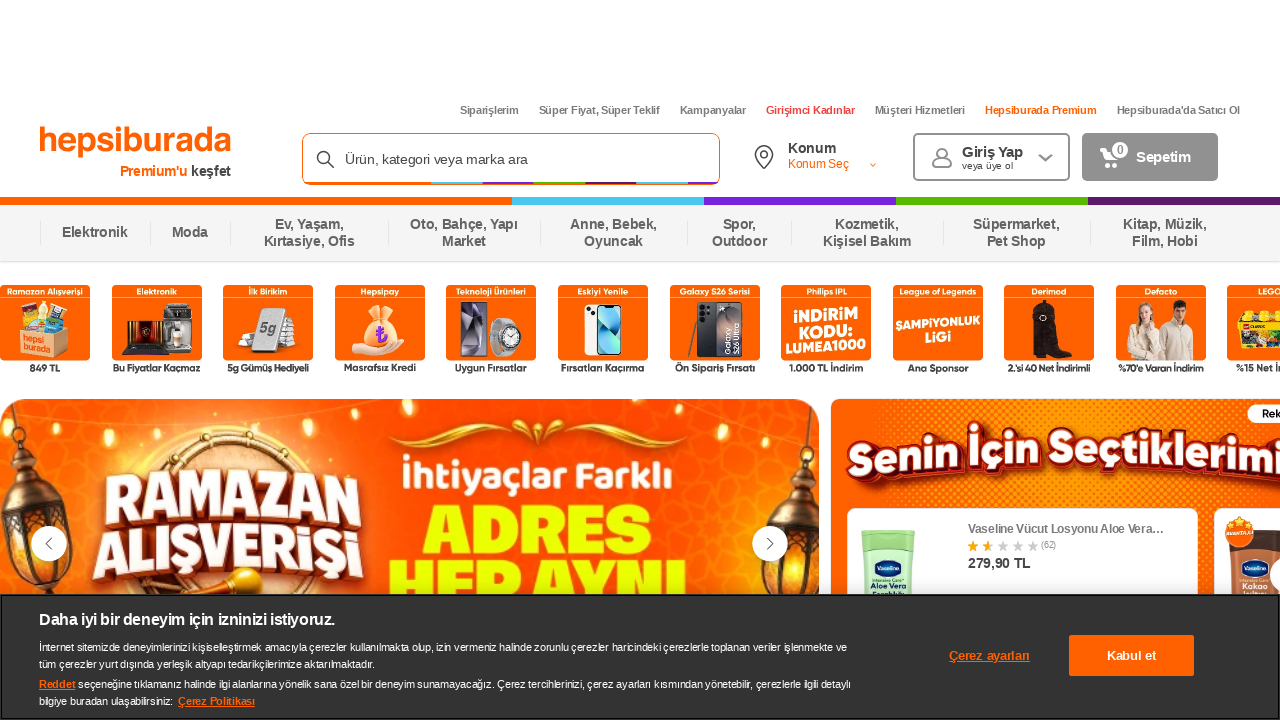

Retrieved text content from 'Siparişlerim' link
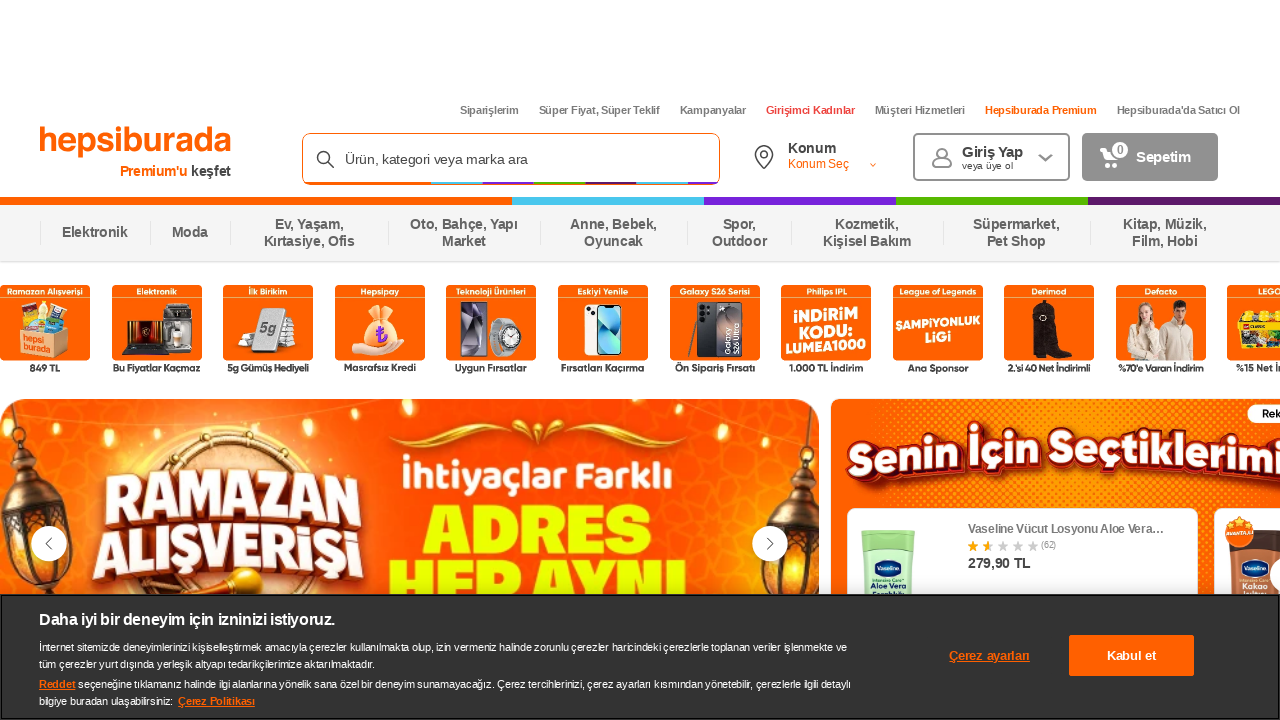

Printed 'Siparişlerim' link text: Siparişlerim
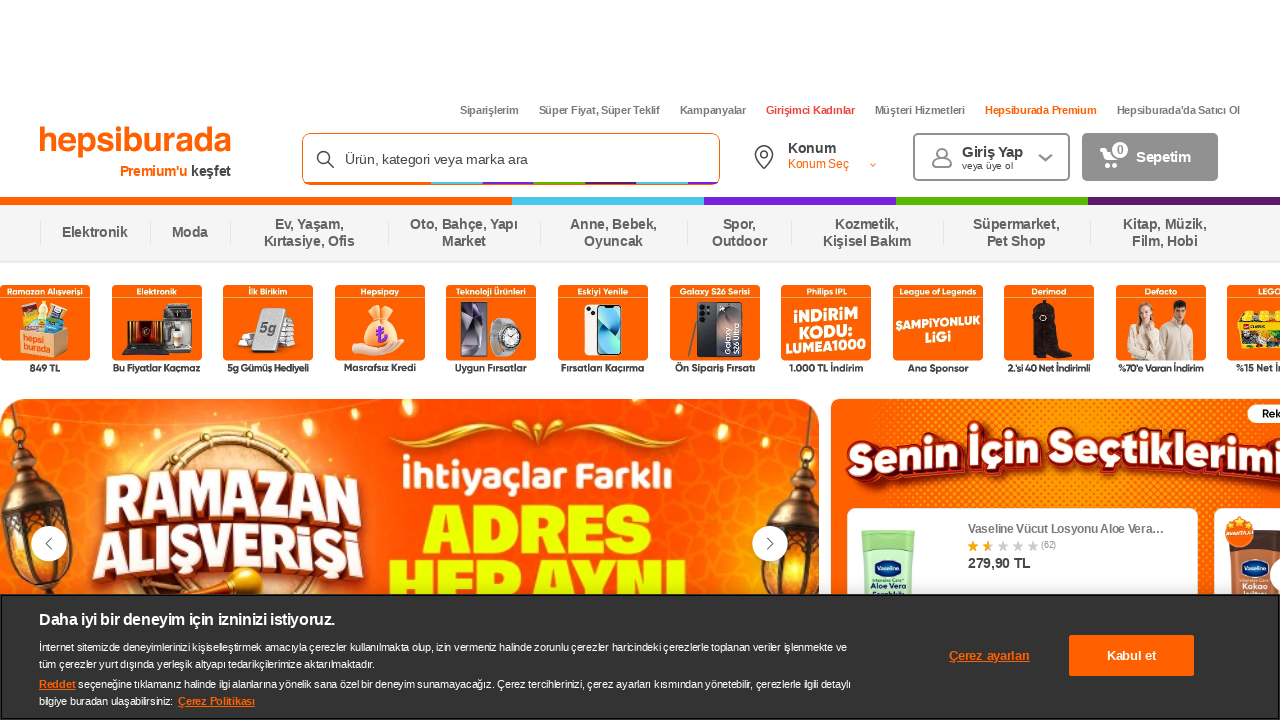

Located link containing 'Süper Fiyat' text using regex pattern
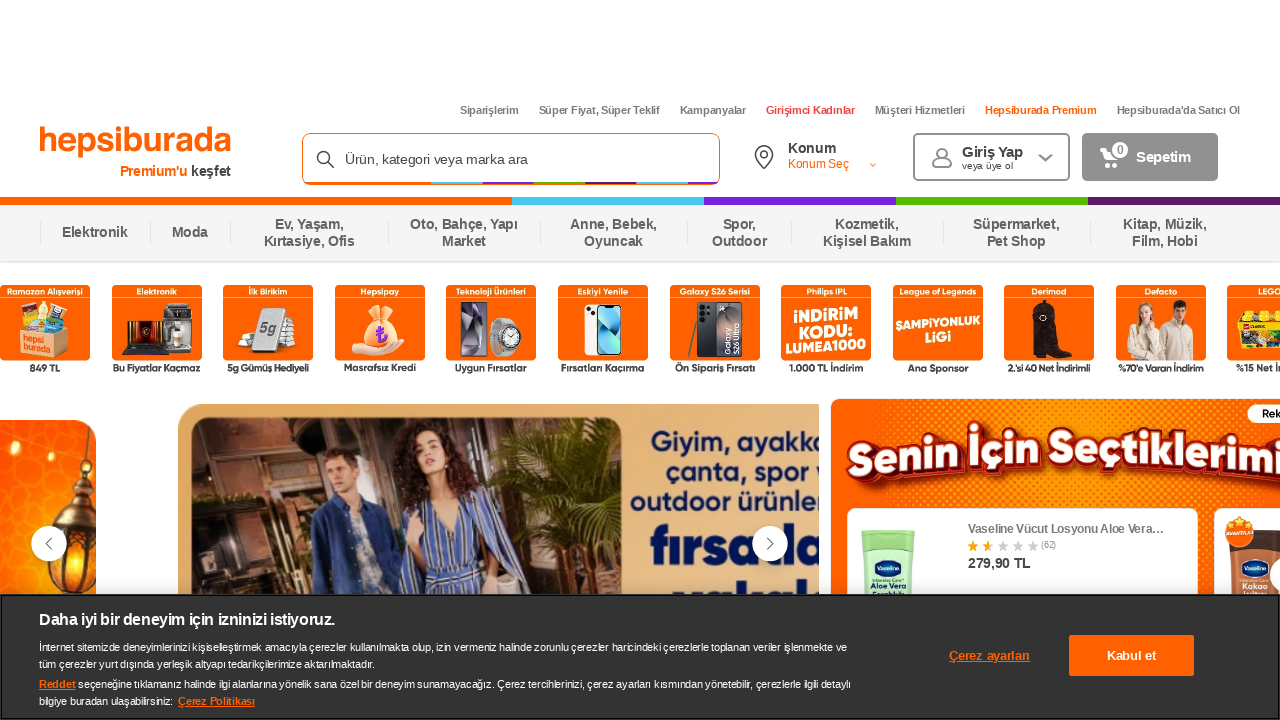

Retrieved text content from 'Süper Fiyat' link
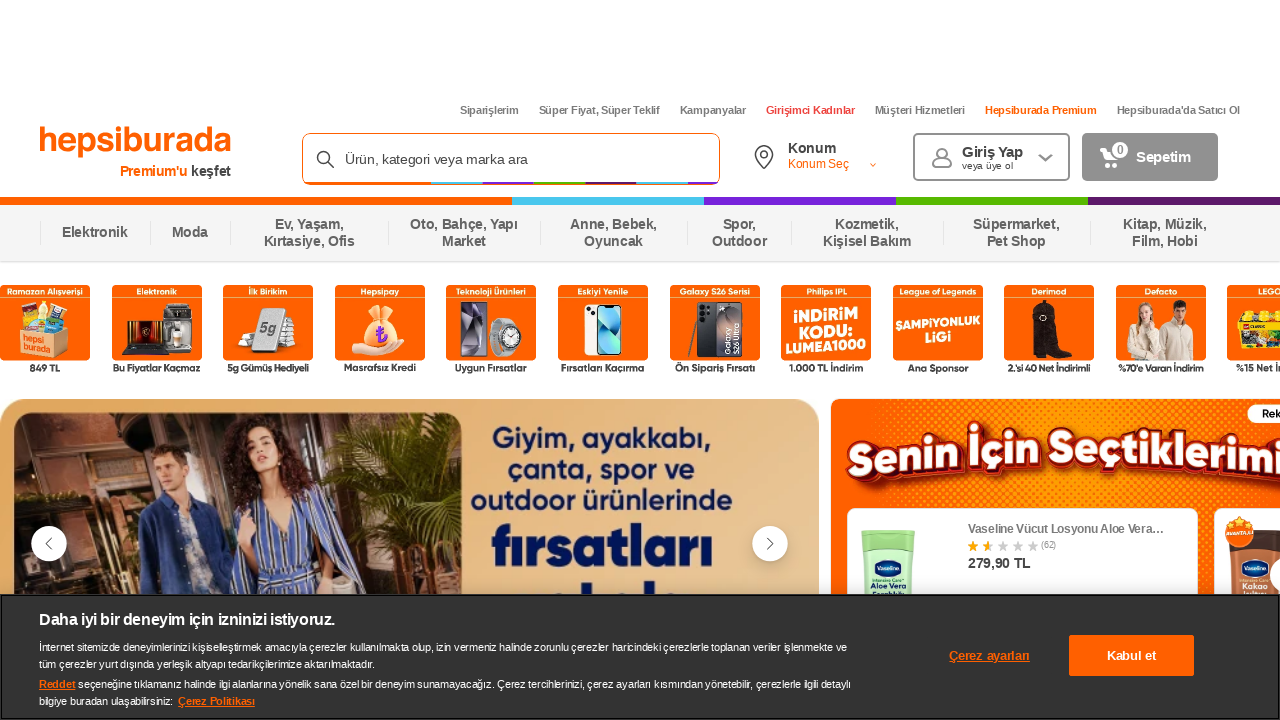

Printed 'Süper Fiyat' link text: Süper Fiyat, Süper Teklif
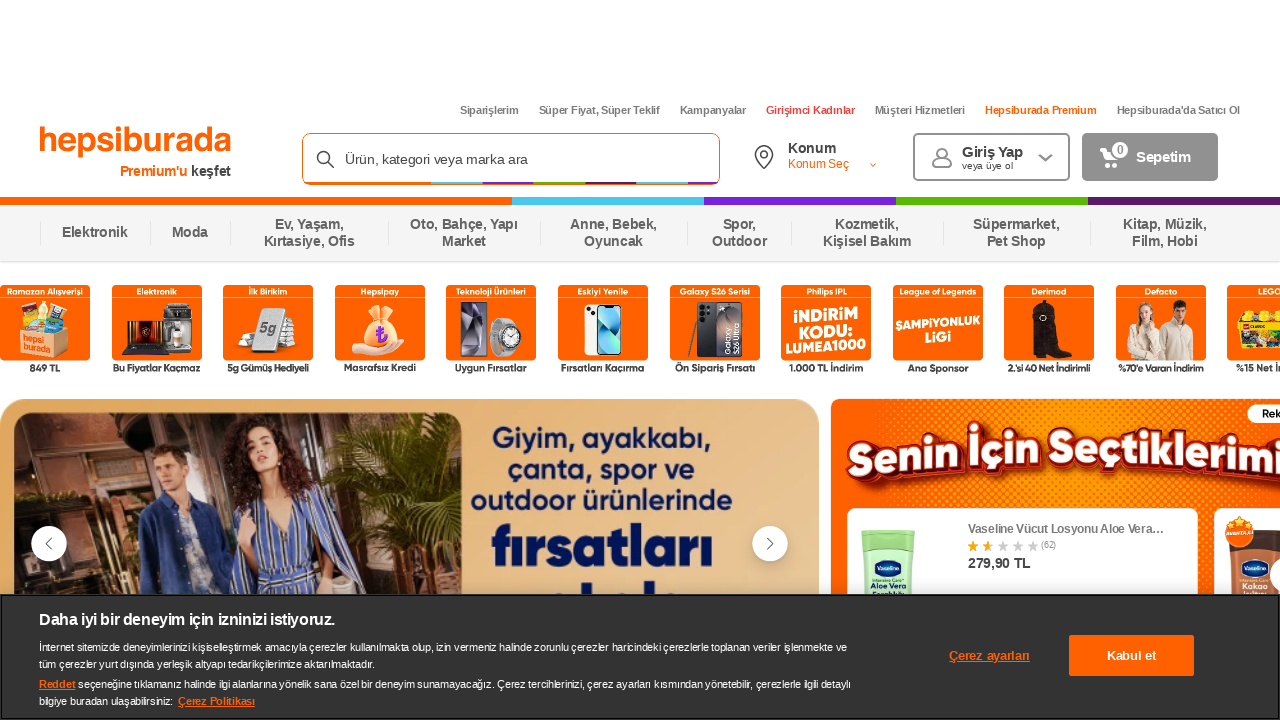

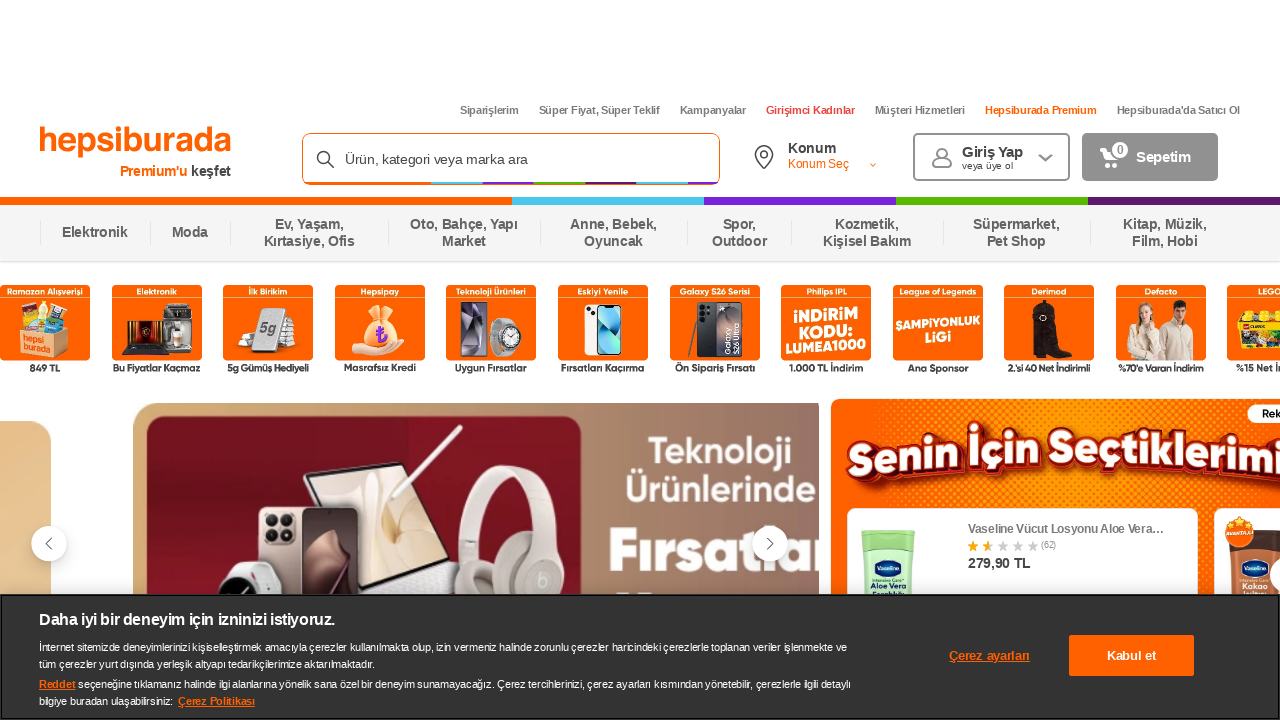